Tests keyboard actions on a text box form by entering text, using keyboard shortcuts (Ctrl+A, Ctrl+C, Tab, Ctrl+V) to select, copy, and paste text between fields, and scrolling the page.

Starting URL: https://demoqa.com/text-box

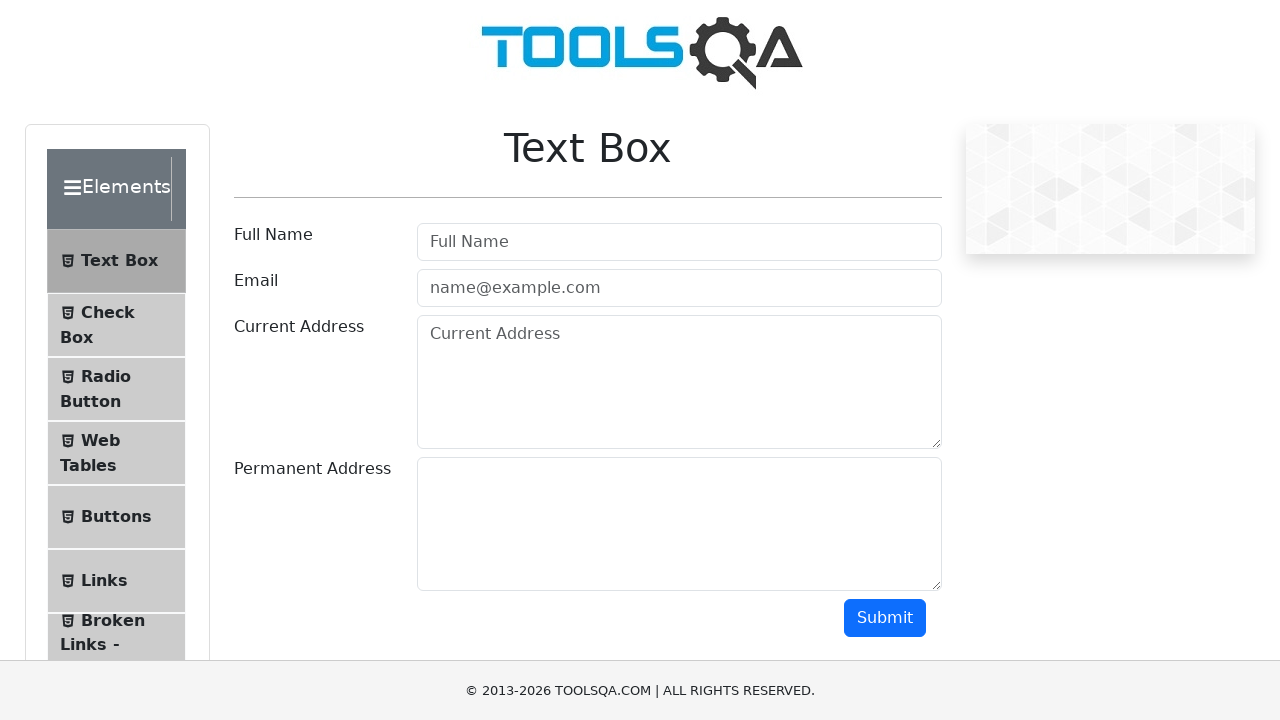

Filled current address textarea with 'Abc Pune' on textarea#currentAddress
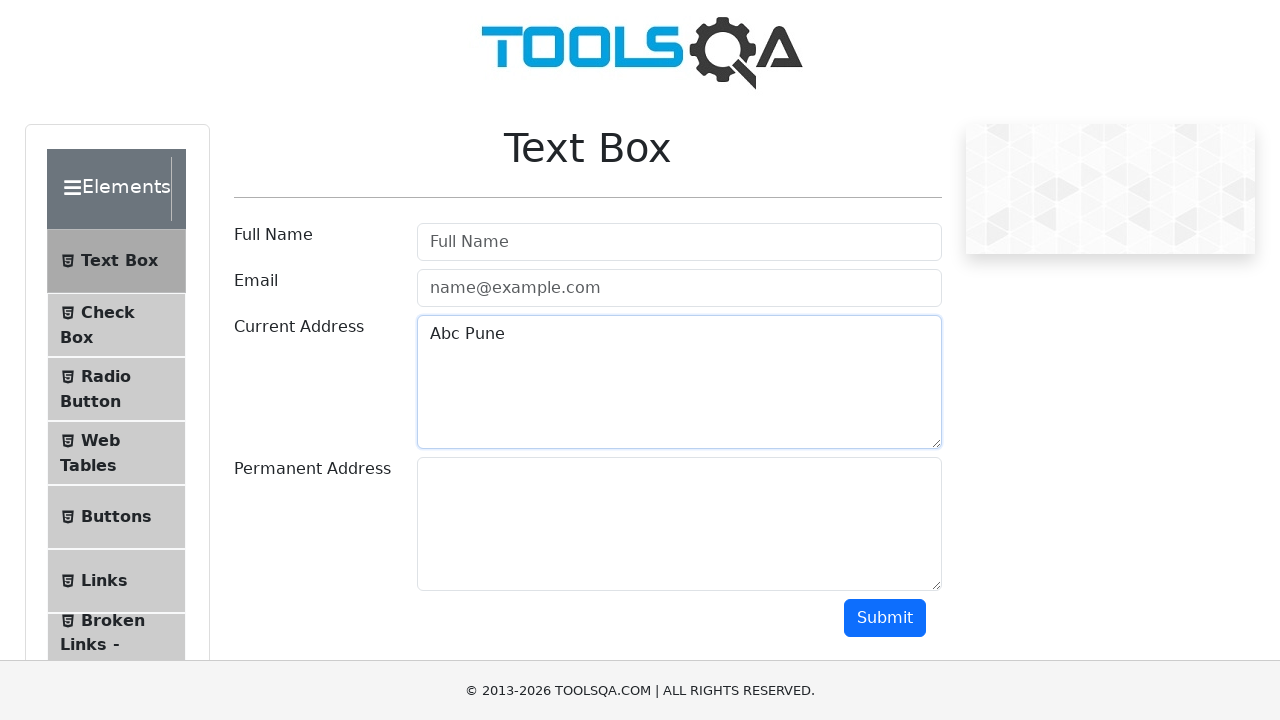

Selected all text in current address field using Ctrl+A
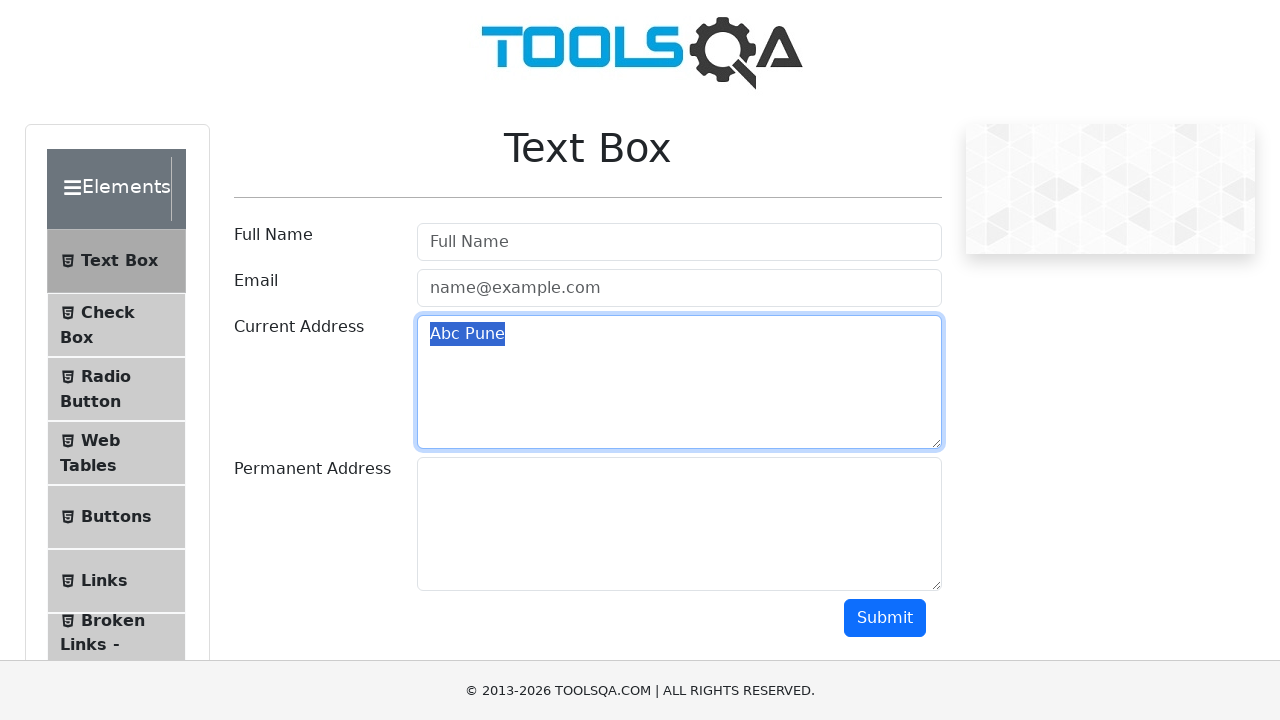

Copied selected text using Ctrl+C
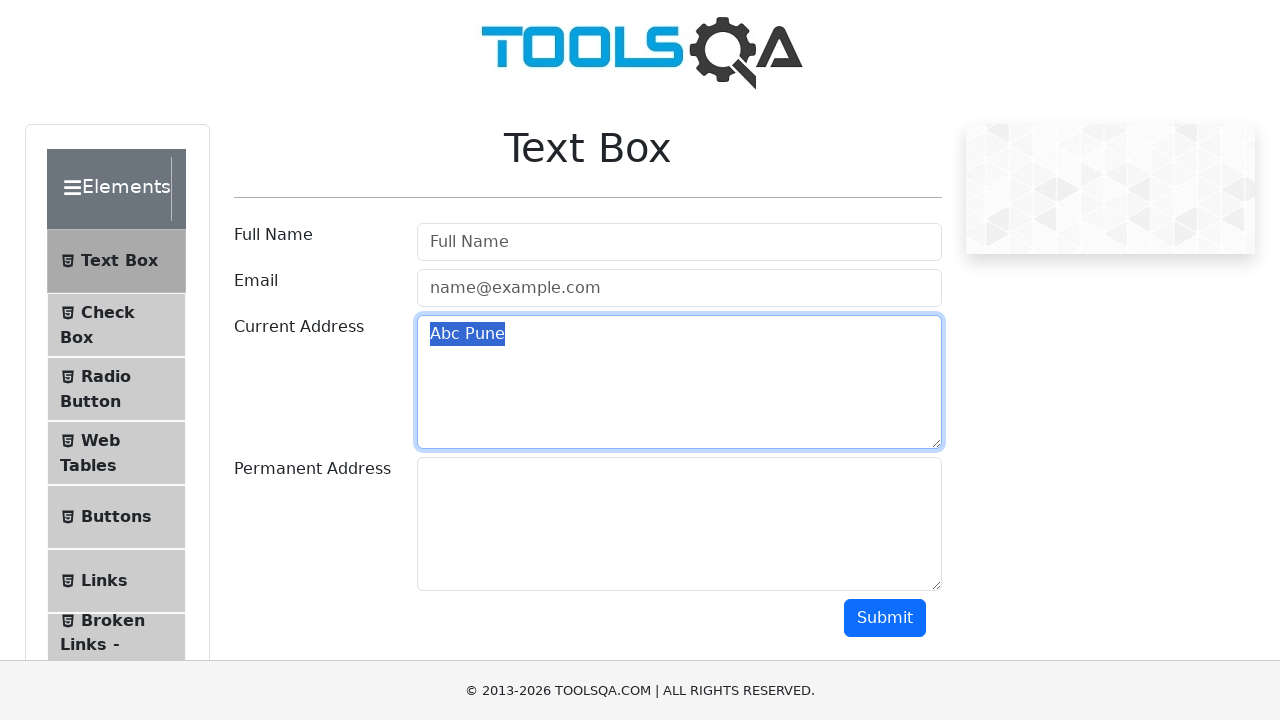

Moved to permanent address field using Tab key
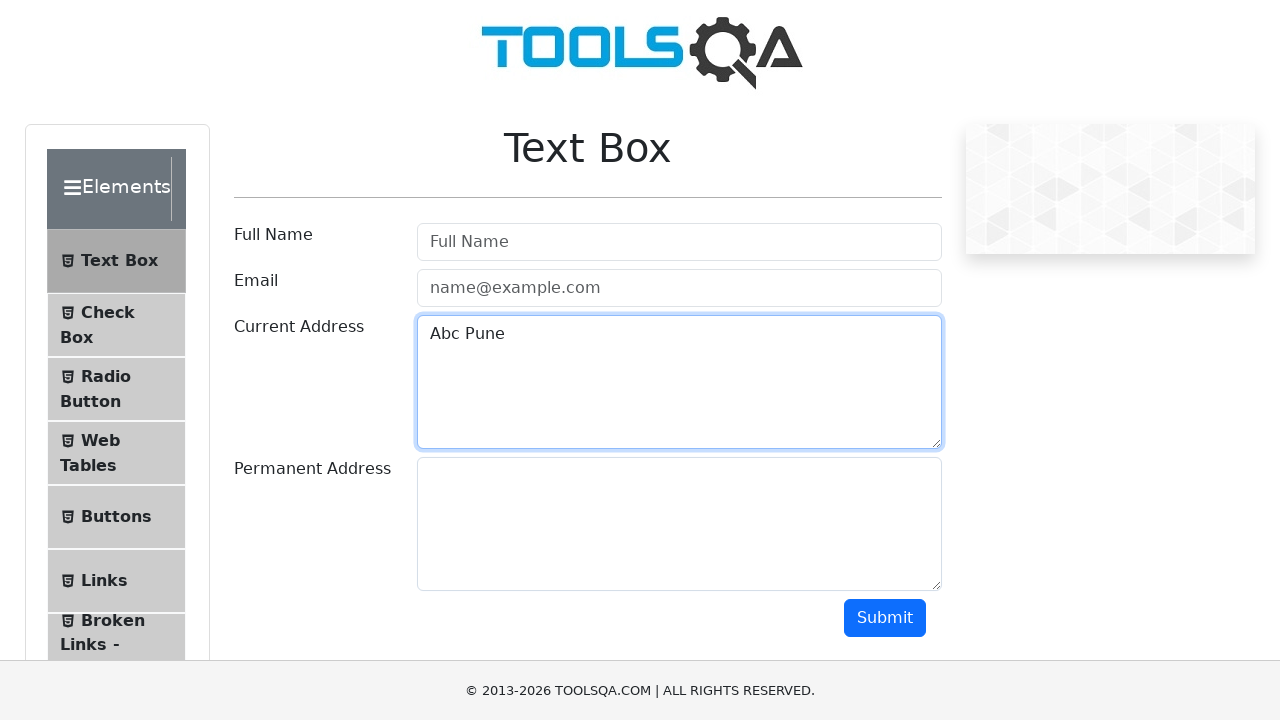

Pasted copied text into permanent address field using Ctrl+V
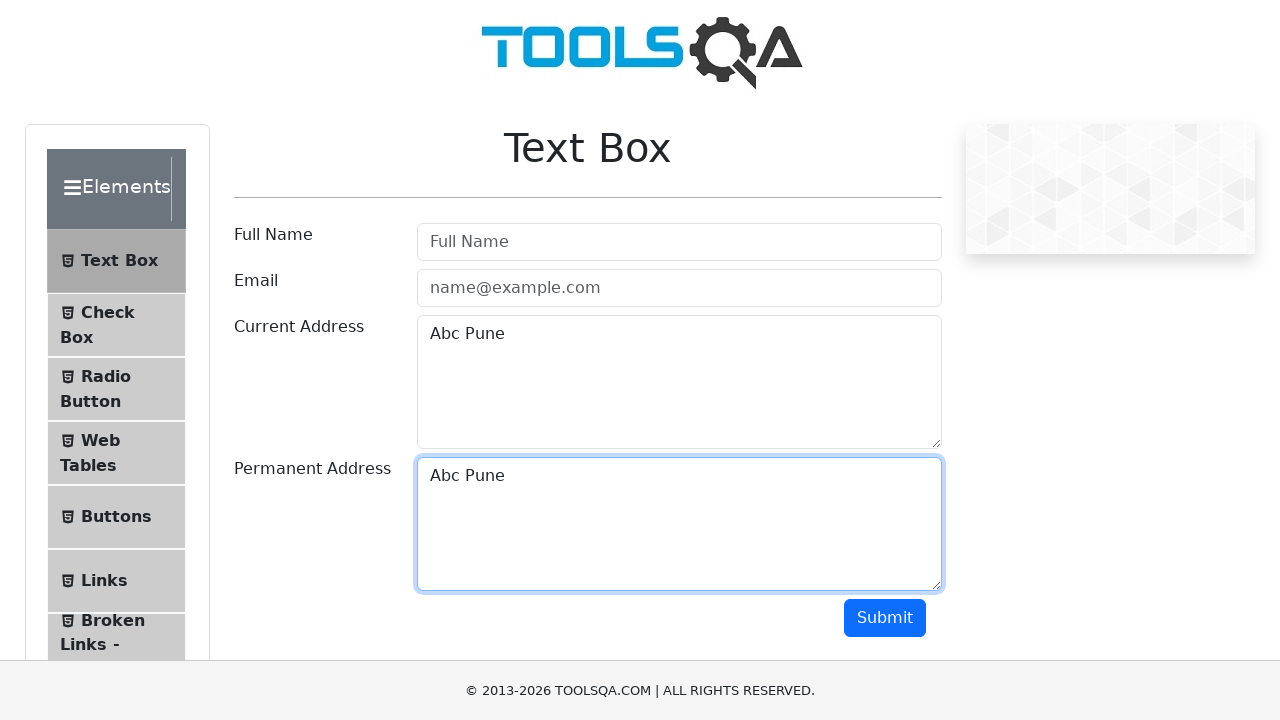

Scrolled down the page by 500 pixels
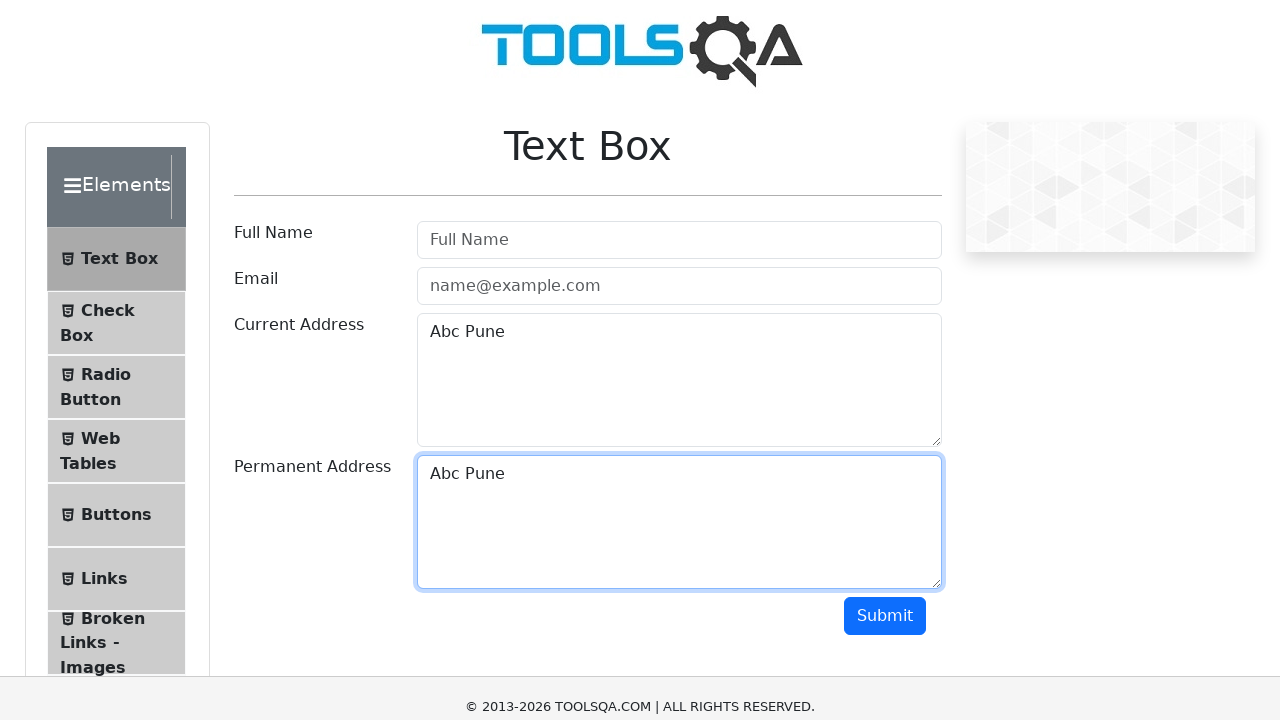

Scrolled up the page by 100 pixels
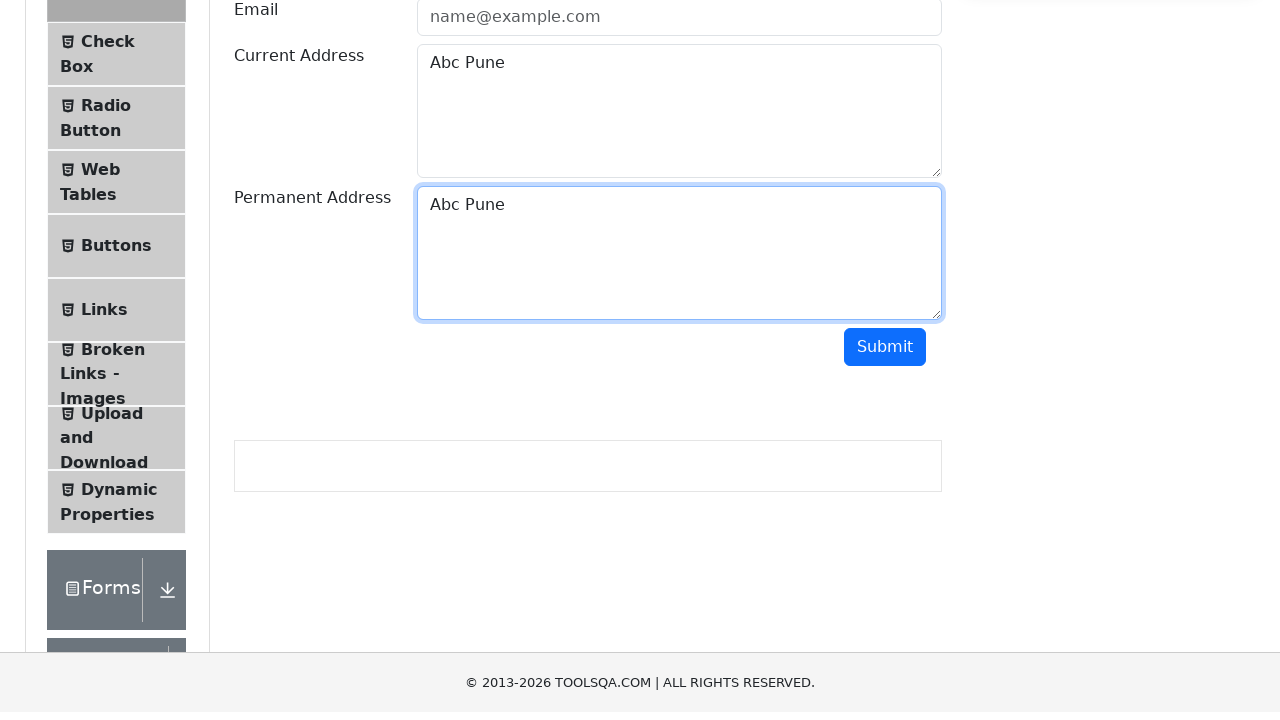

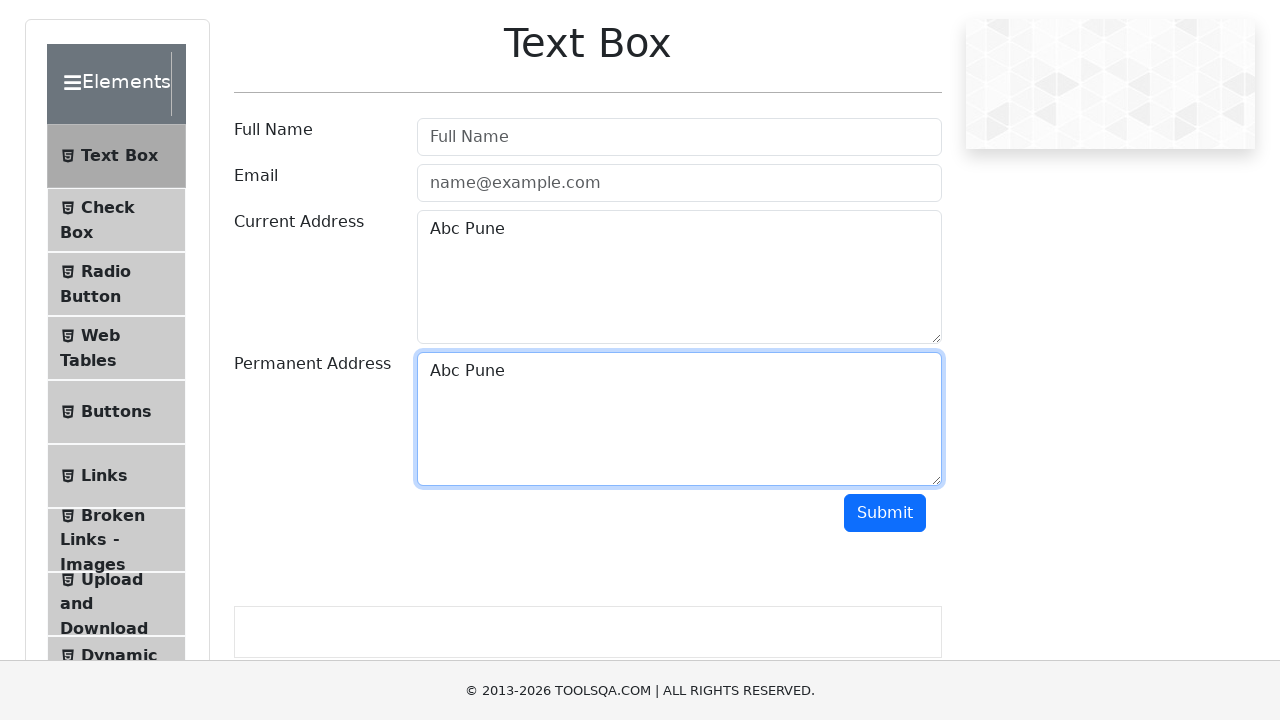